Browser warm-up test that repeatedly navigates to a website 5 times to simulate multiple browser sessions accessing the same page.

Starting URL: https://www.testotomasyonu.com

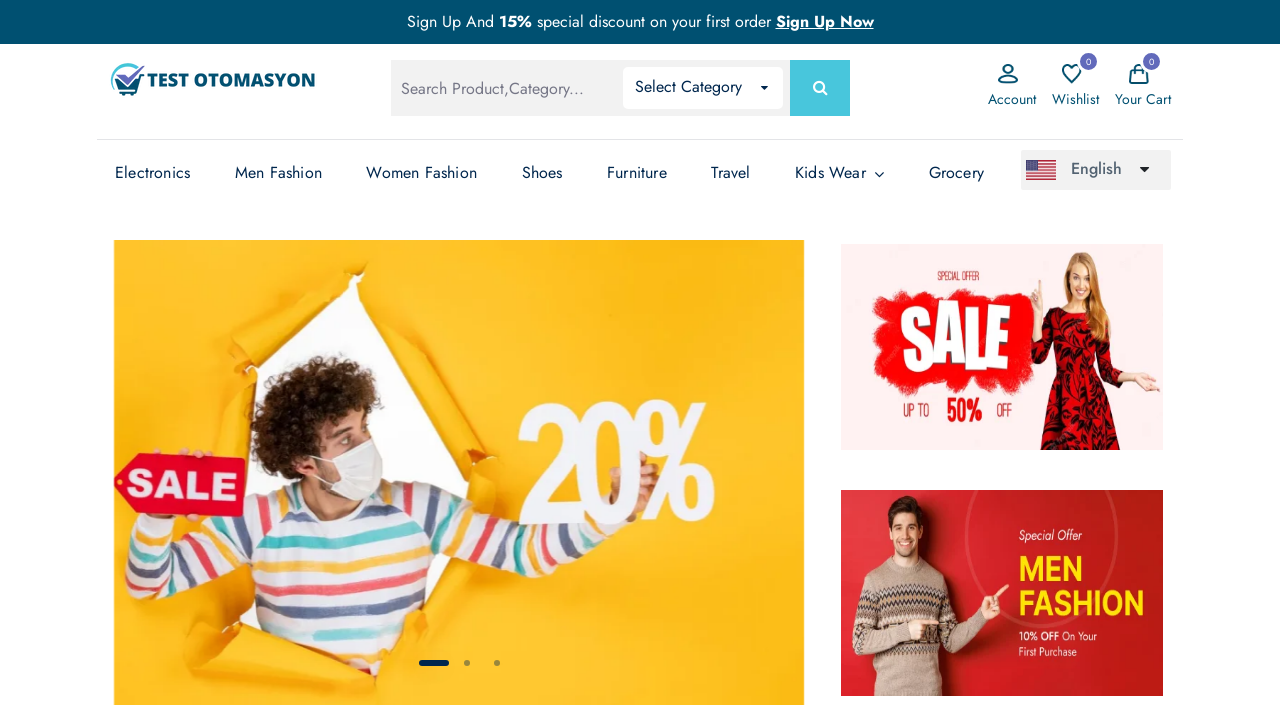

Navigation 2: Navigated to https://www.testotomasyonu.com
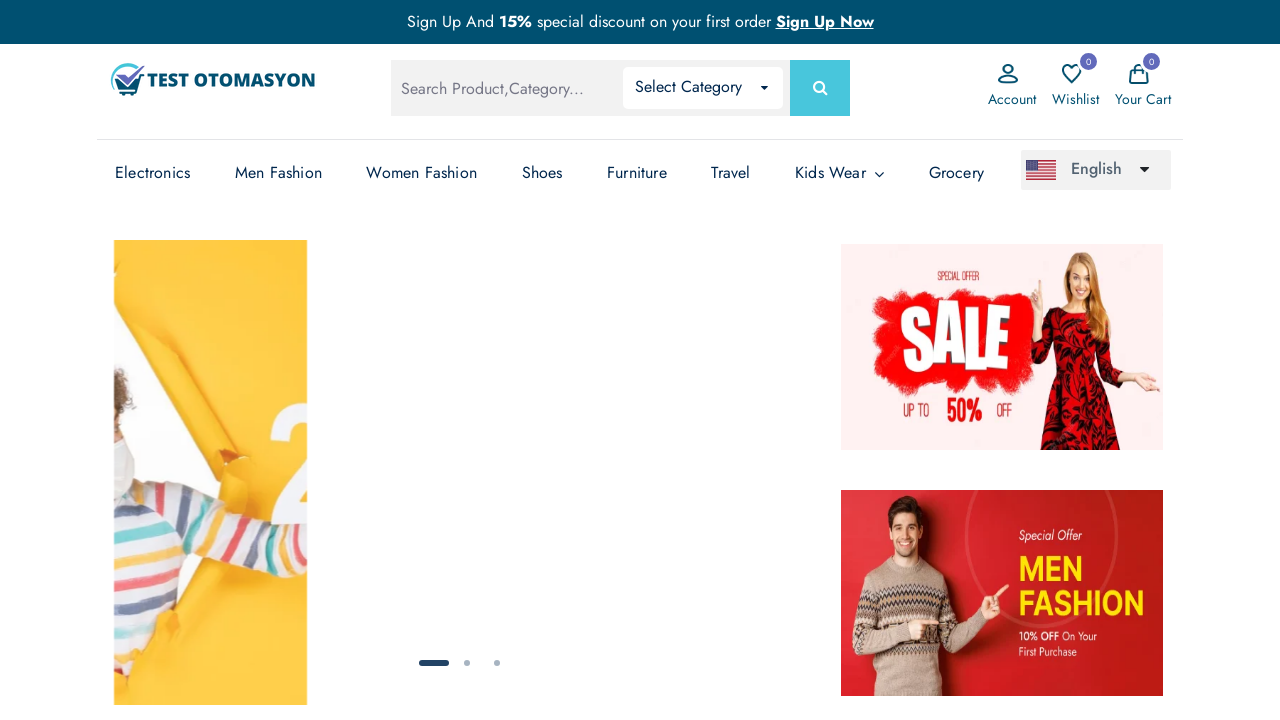

Navigation 2: Page DOM content fully loaded
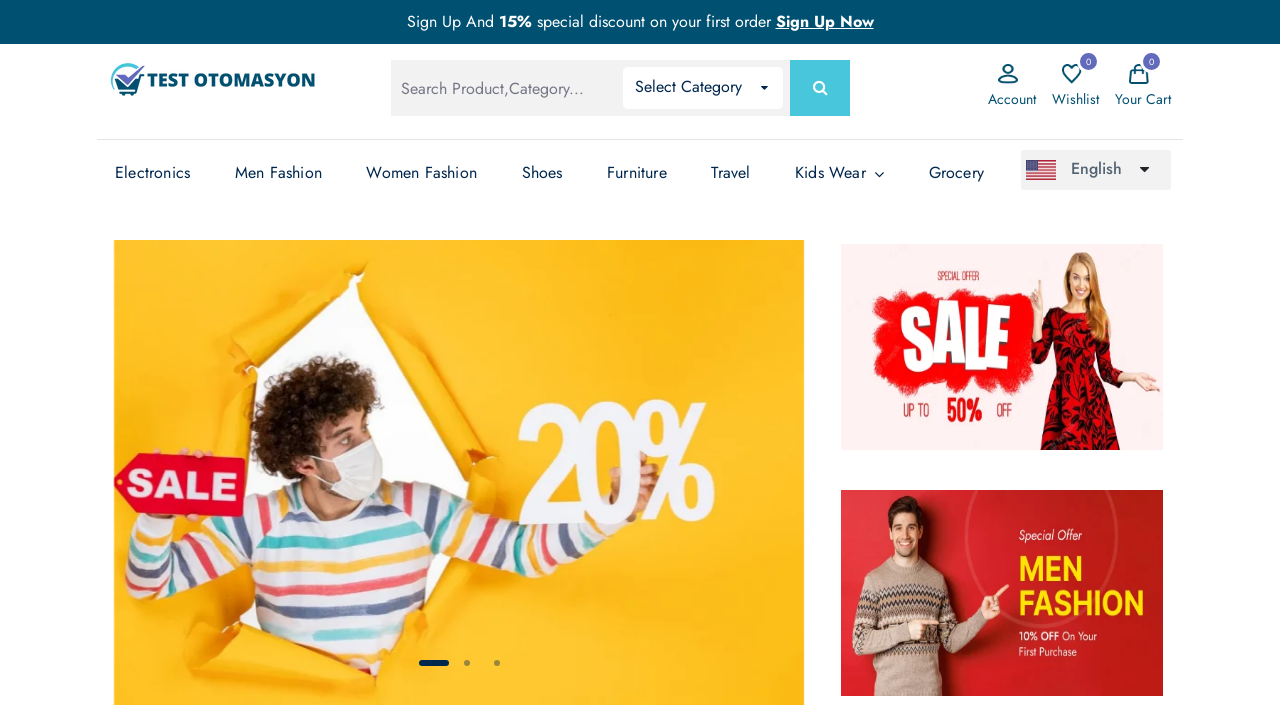

Navigation 3: Navigated to https://www.testotomasyonu.com
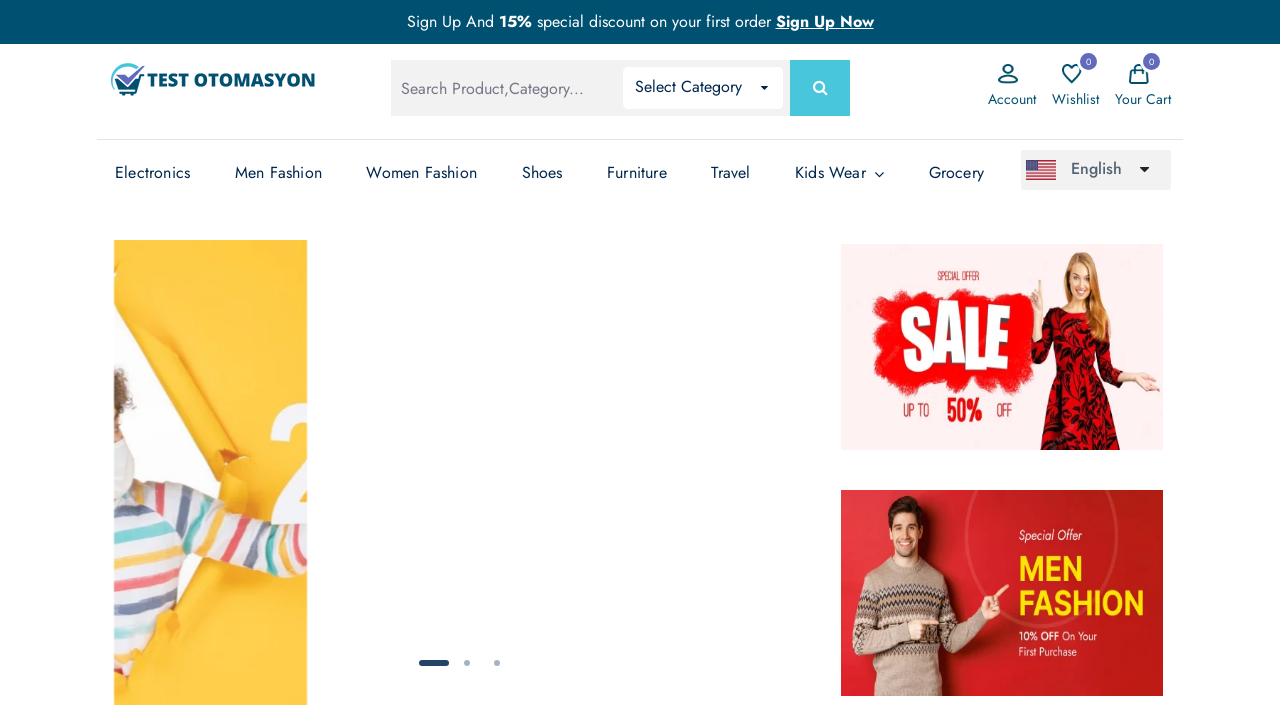

Navigation 3: Page DOM content fully loaded
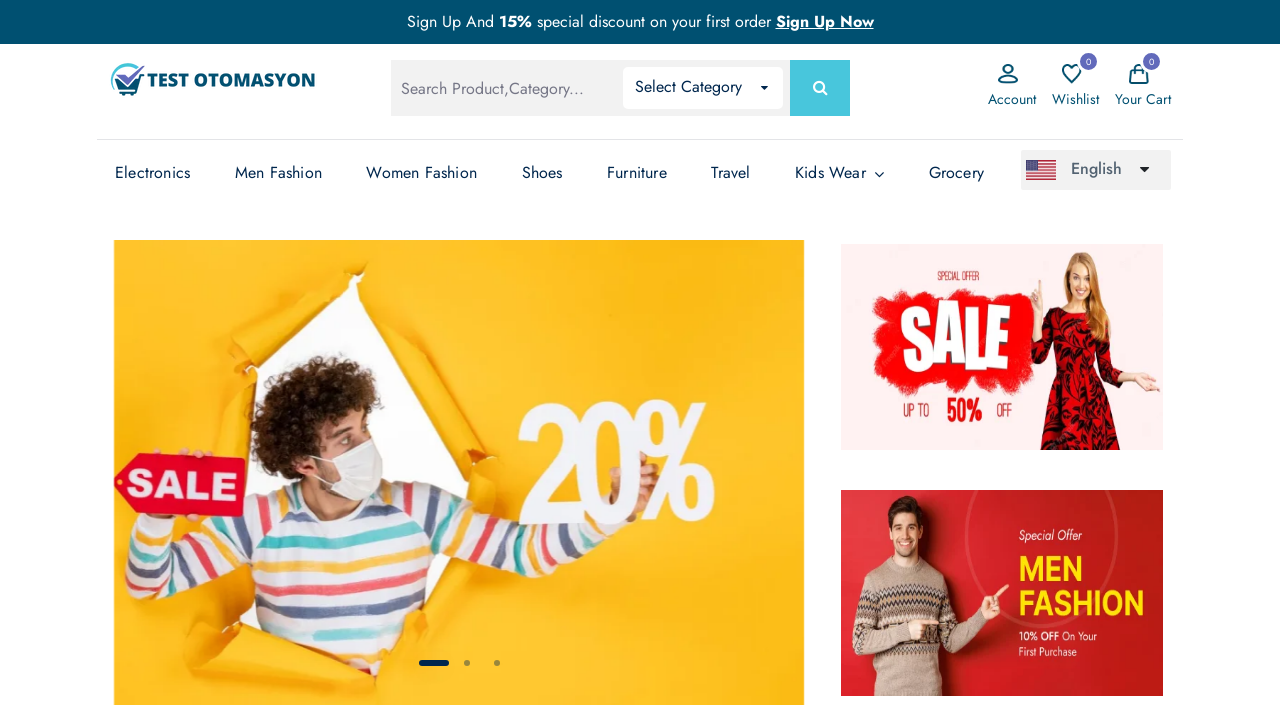

Navigation 4: Navigated to https://www.testotomasyonu.com
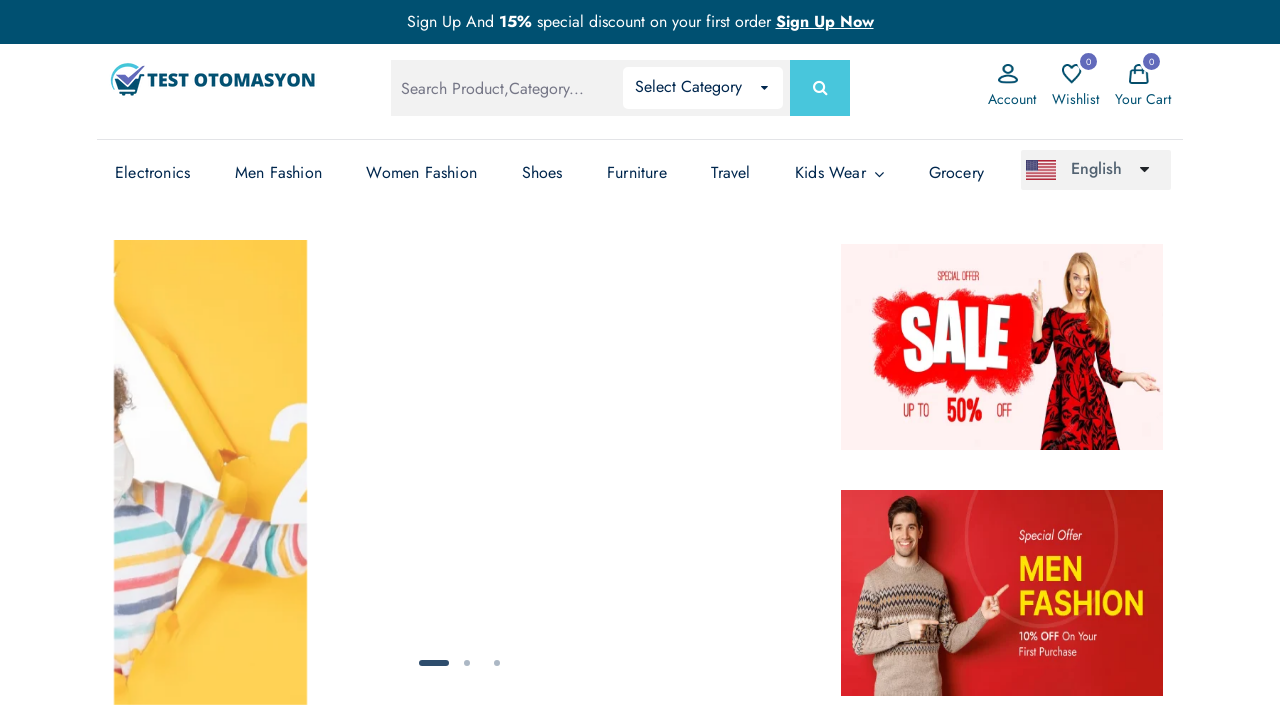

Navigation 4: Page DOM content fully loaded
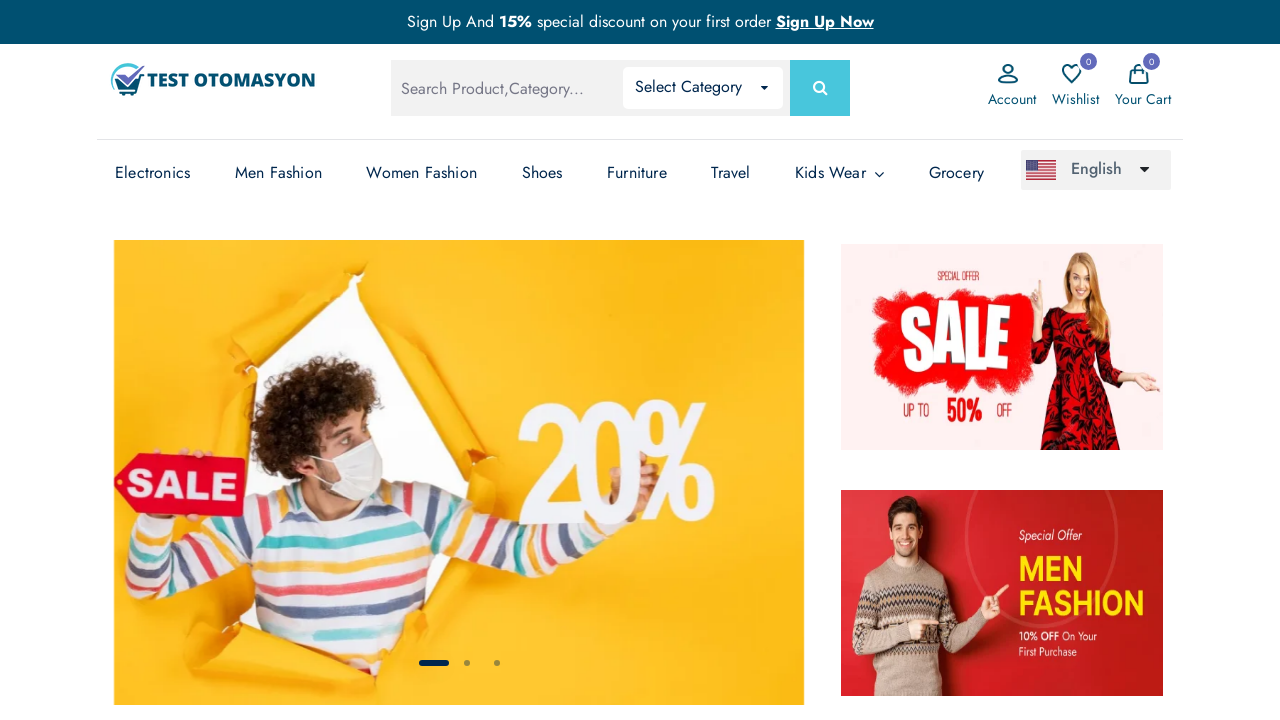

Navigation 5: Navigated to https://www.testotomasyonu.com
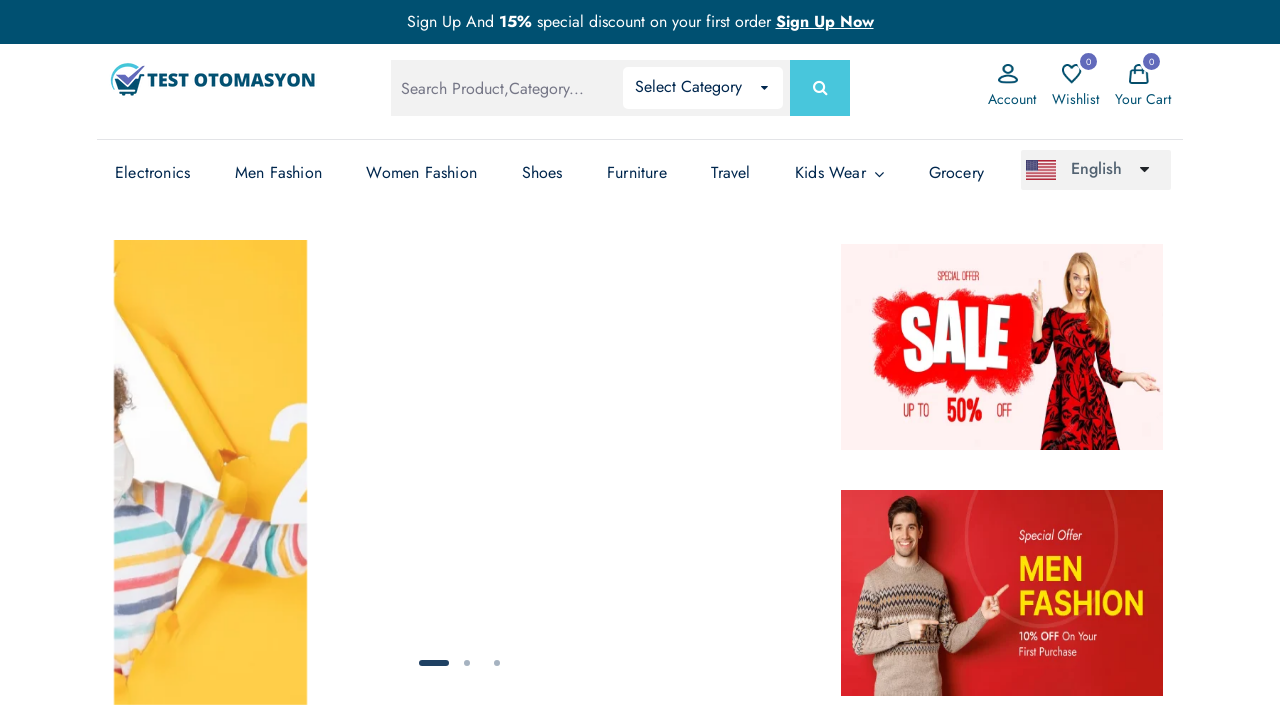

Navigation 5: Page DOM content fully loaded
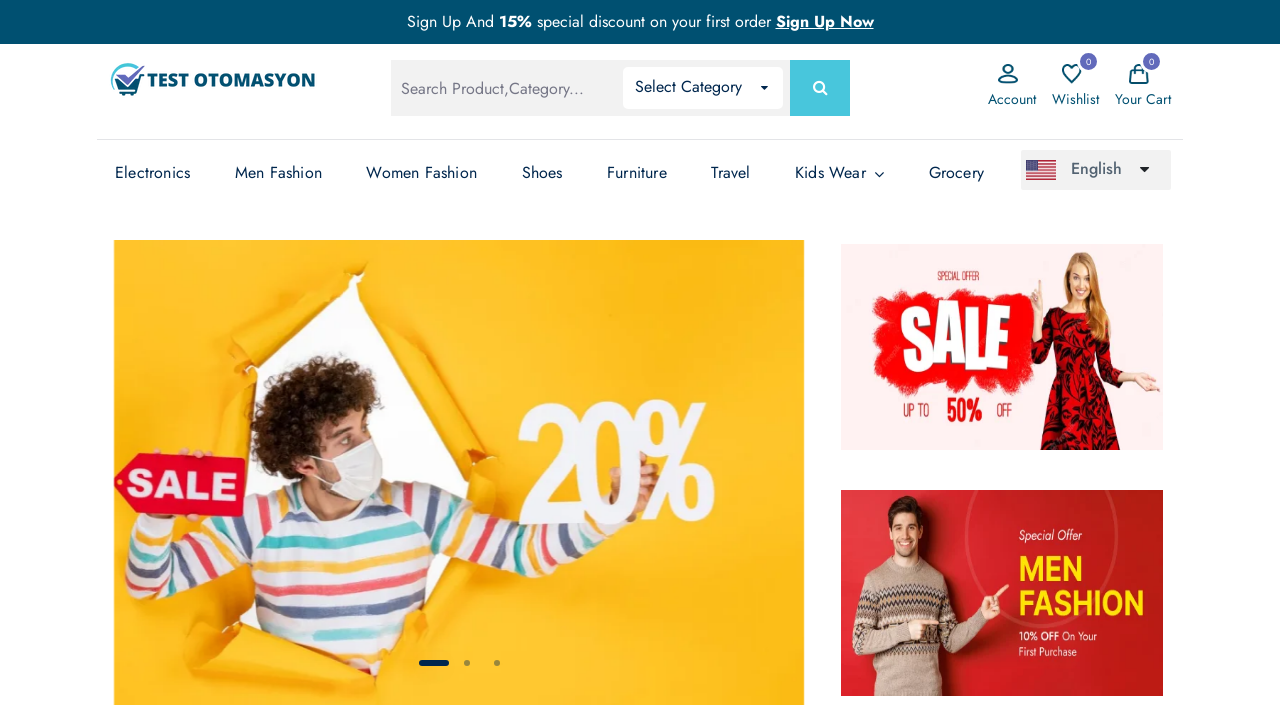

Browser warm-up test completed - 5 navigations total
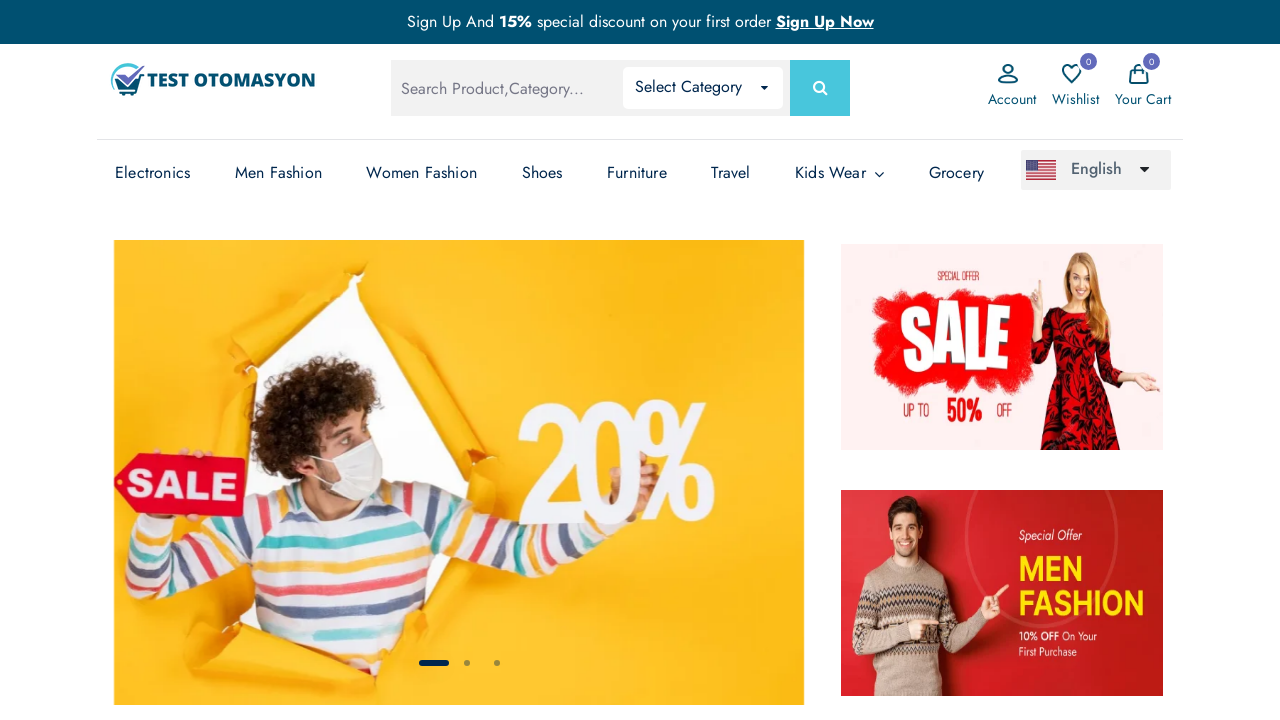

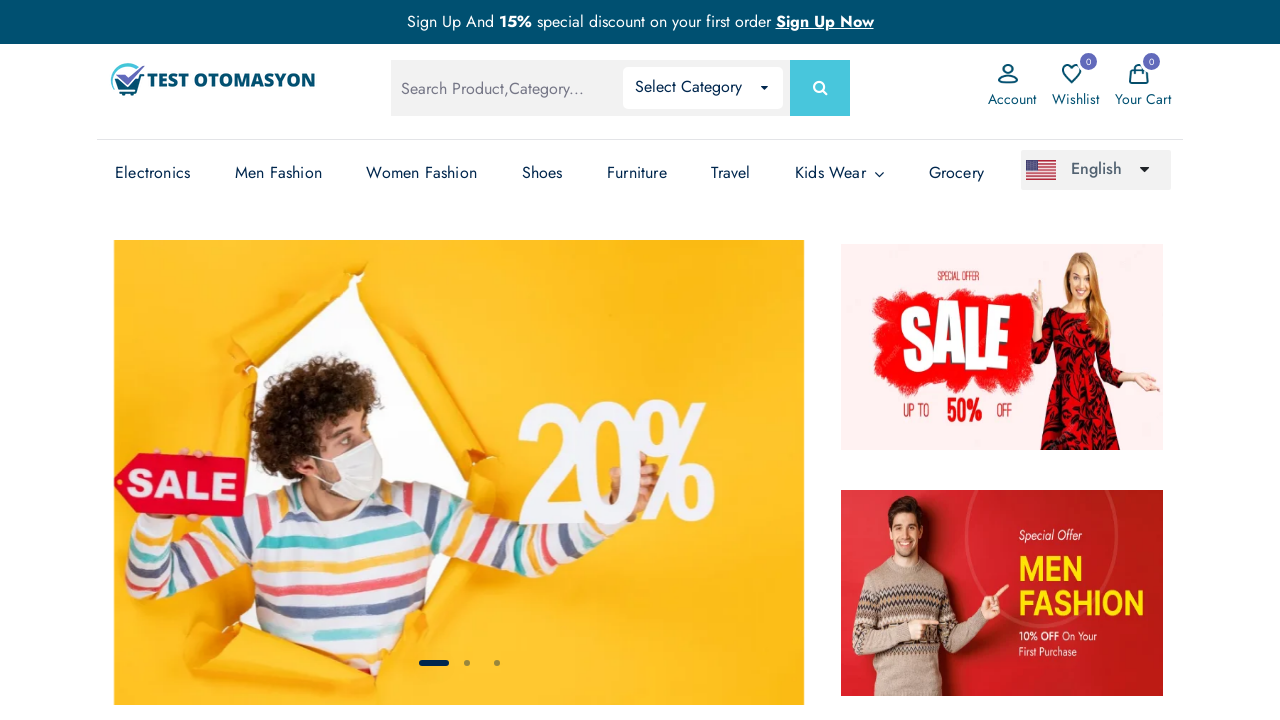